Tests visual screenshot comparison of the login page

Starting URL: https://opensource-demo.orangehrmlive.com/

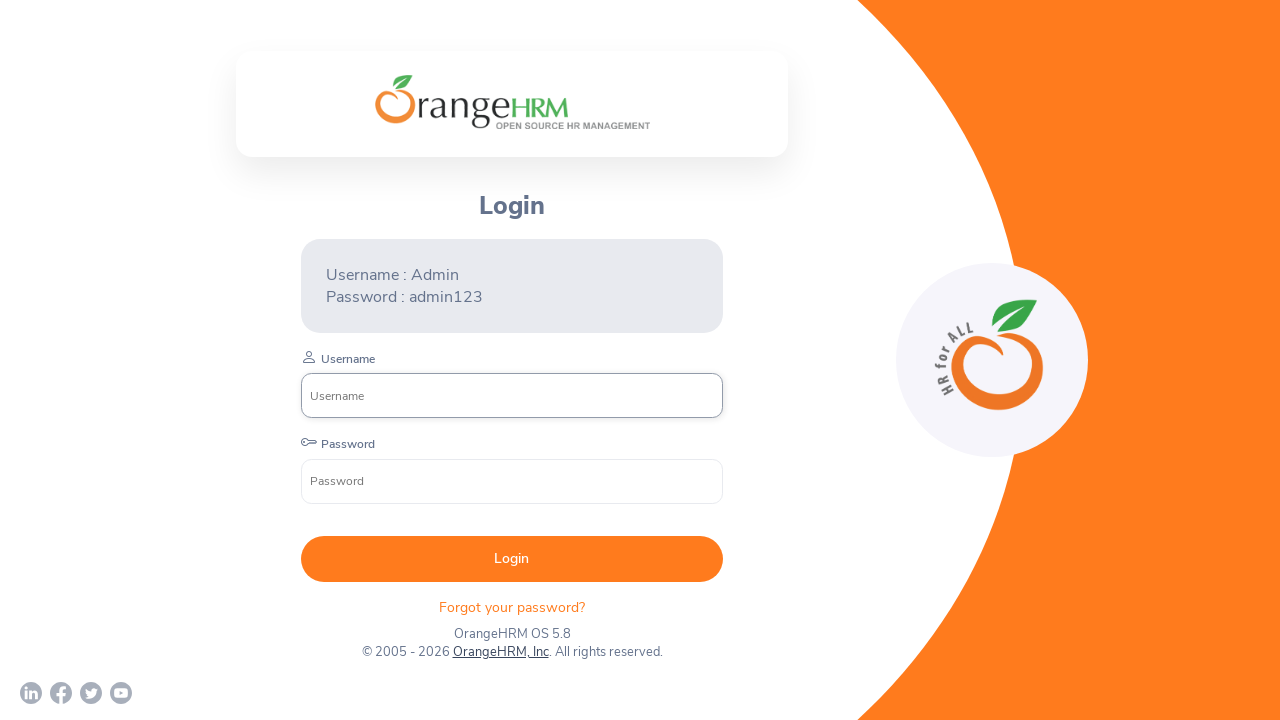

Waited 3 seconds for page to fully load
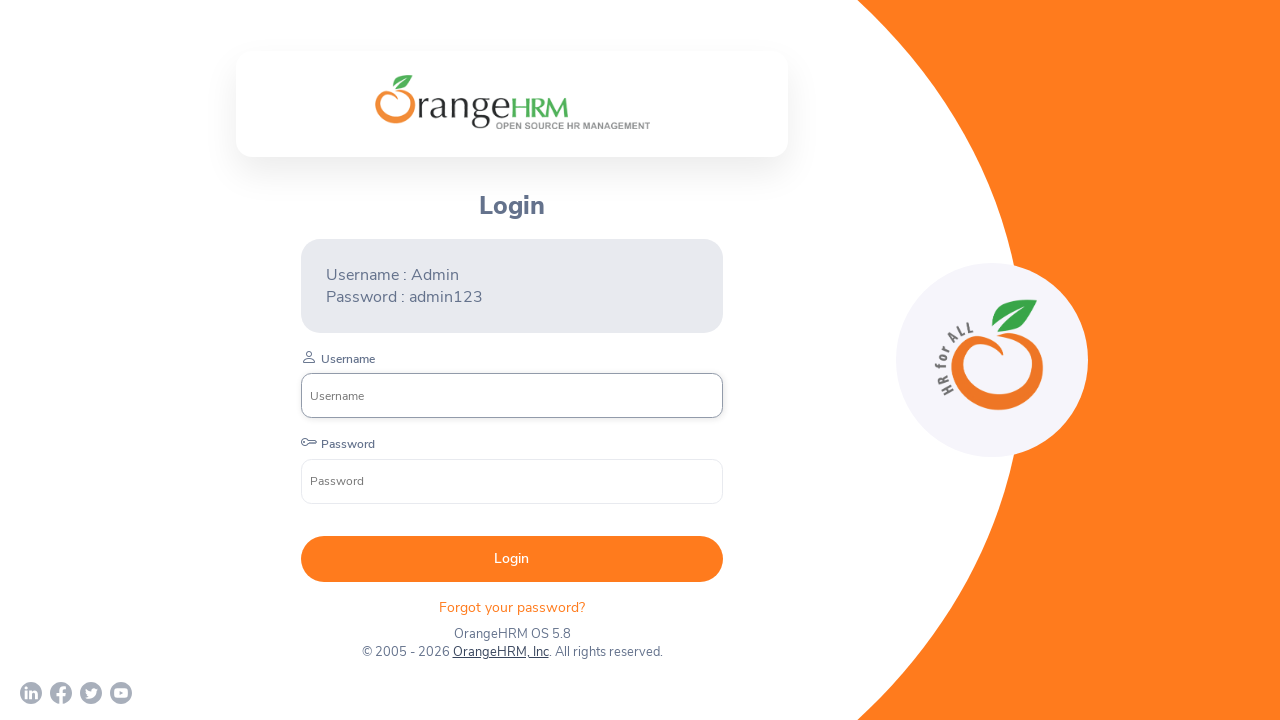

Captured screenshot of login page for visual comparison
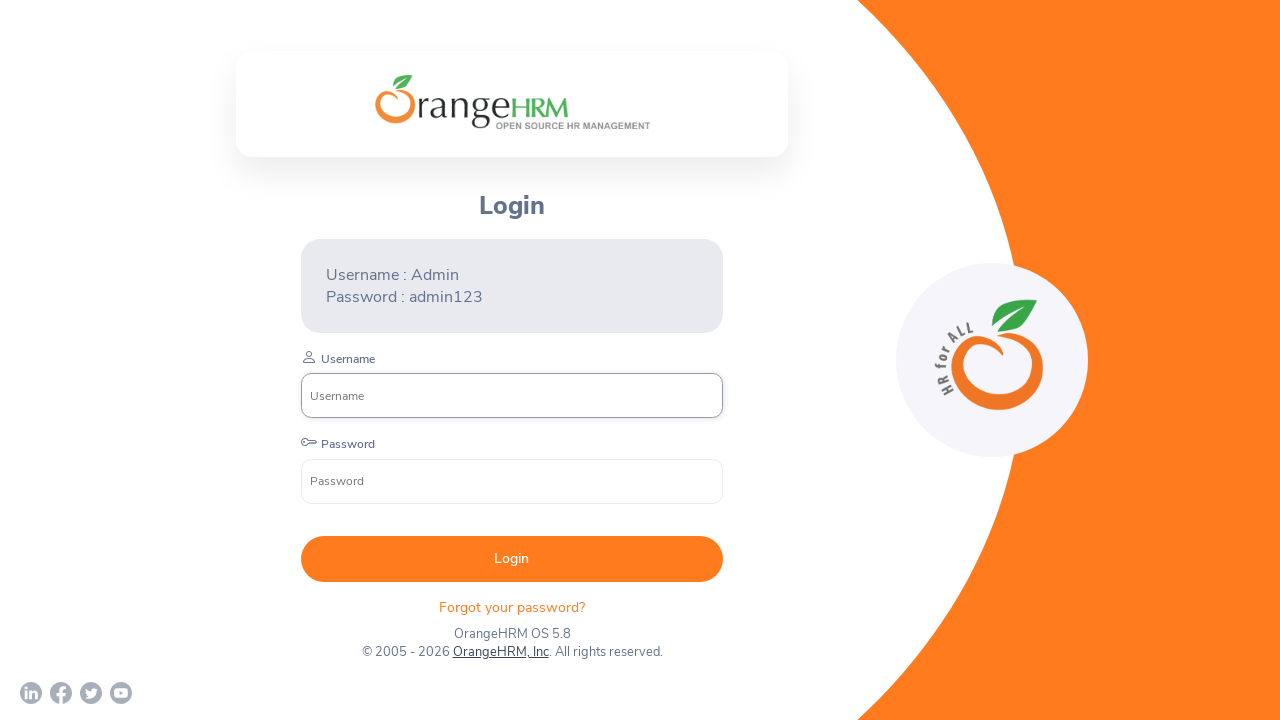

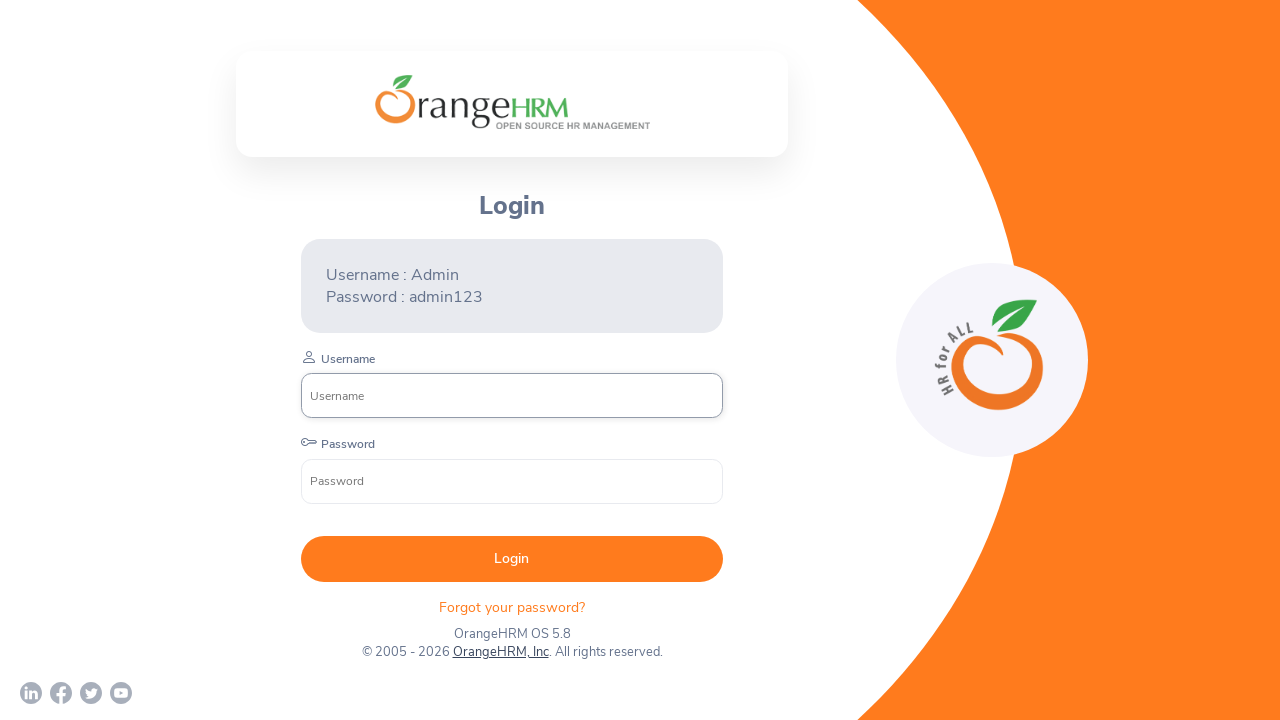